Tests unmarking completed todo items by unchecking their checkboxes

Starting URL: https://demo.playwright.dev/todomvc

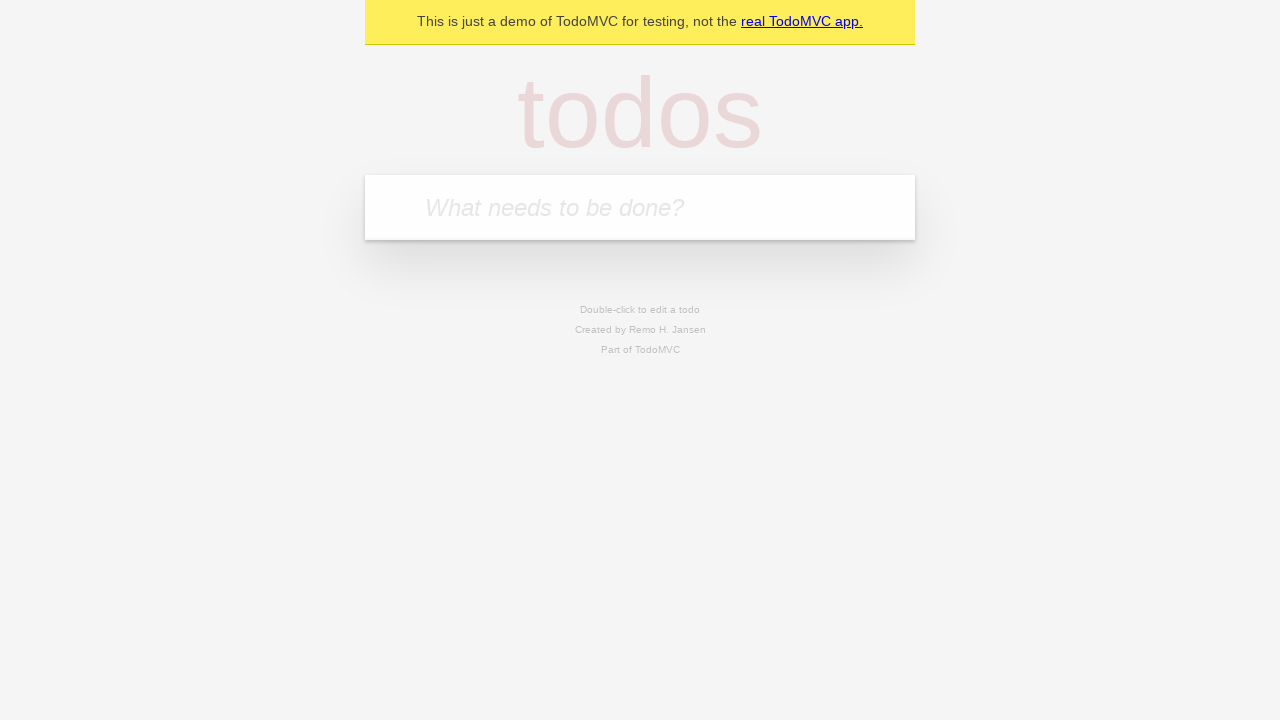

Filled todo input with 'buy some cheese' on internal:attr=[placeholder="What needs to be done?"i]
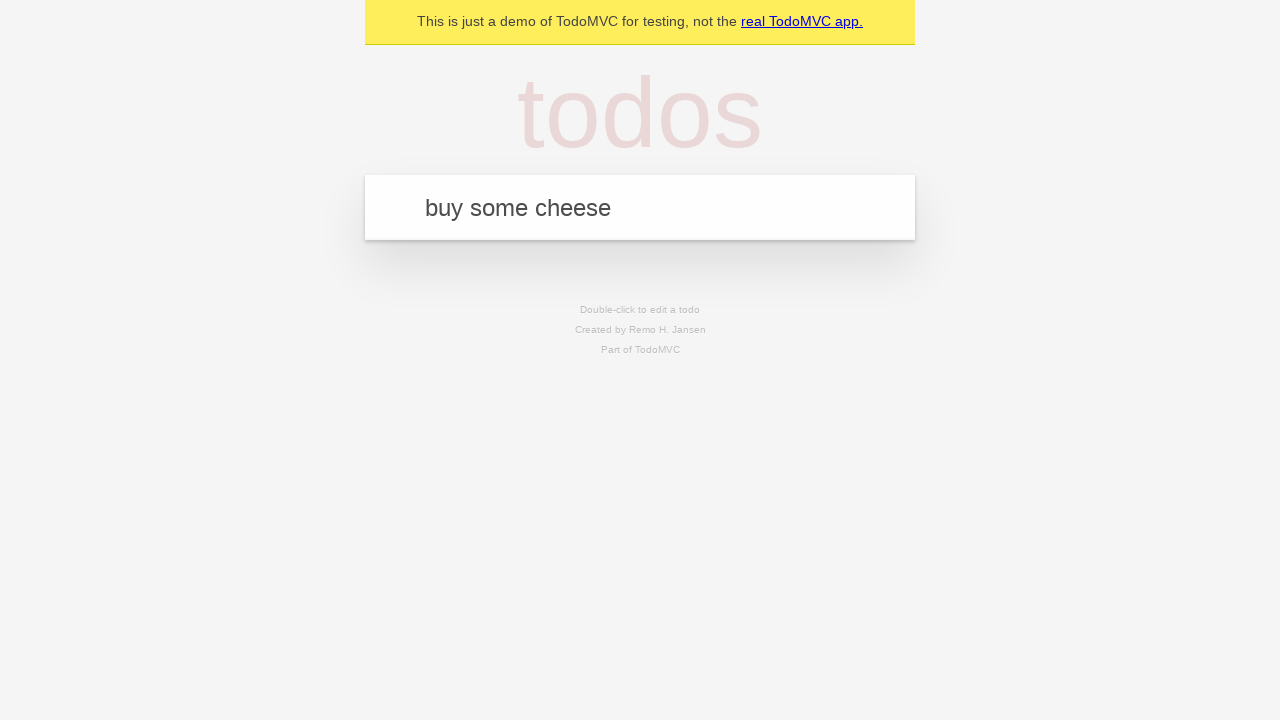

Pressed Enter to create first todo item on internal:attr=[placeholder="What needs to be done?"i]
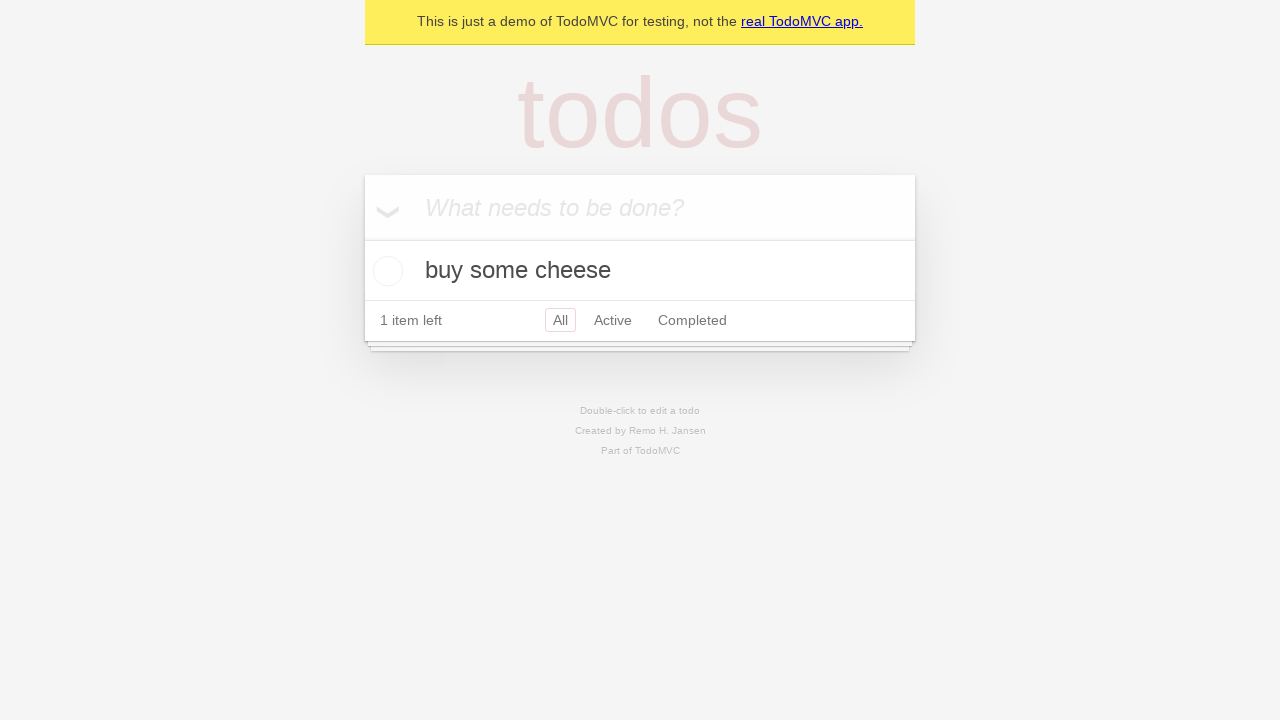

Filled todo input with 'feed the cat' on internal:attr=[placeholder="What needs to be done?"i]
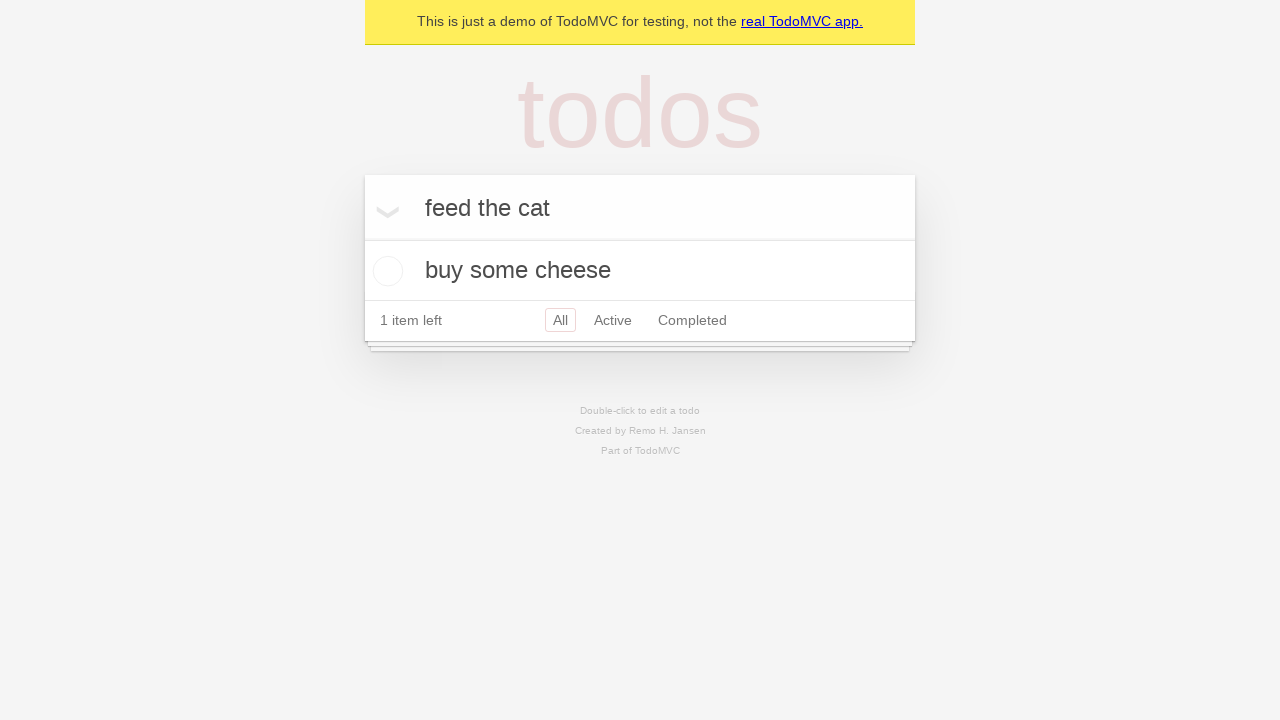

Pressed Enter to create second todo item on internal:attr=[placeholder="What needs to be done?"i]
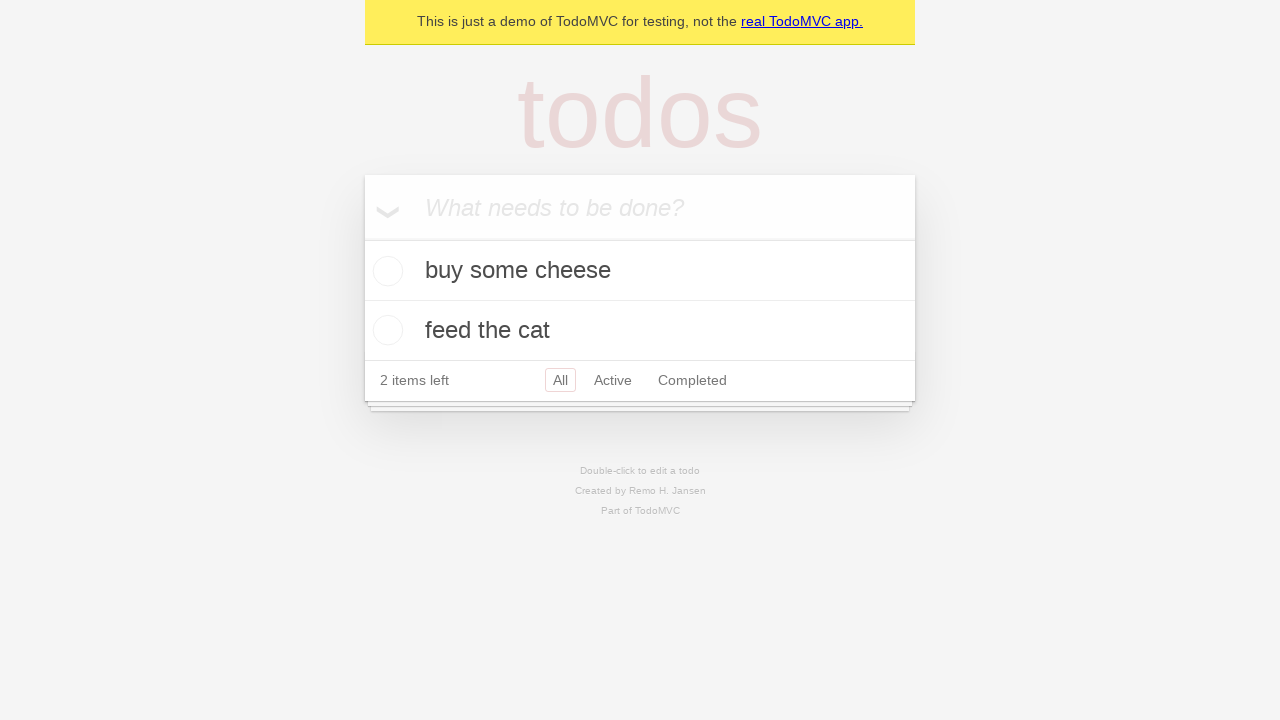

Checked checkbox for first todo item 'buy some cheese' at (385, 271) on internal:testid=[data-testid="todo-item"s] >> nth=0 >> internal:role=checkbox
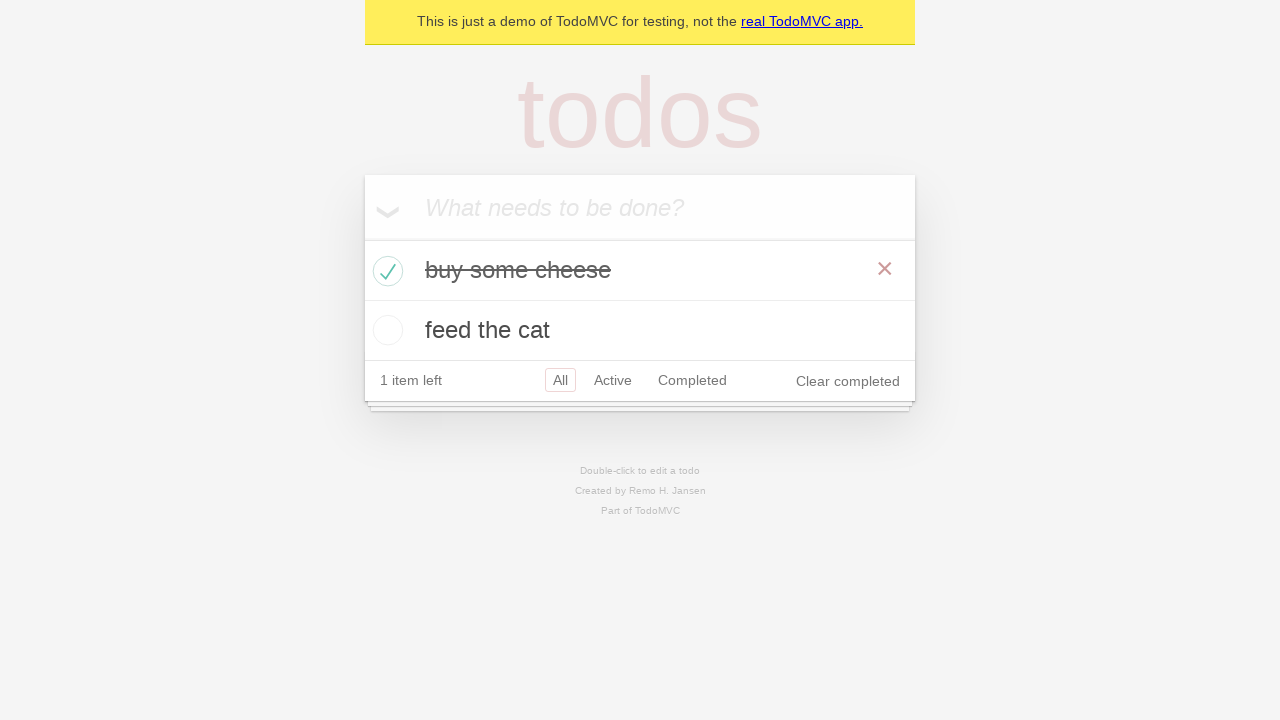

Unchecked checkbox for first todo item to mark it incomplete at (385, 271) on internal:testid=[data-testid="todo-item"s] >> nth=0 >> internal:role=checkbox
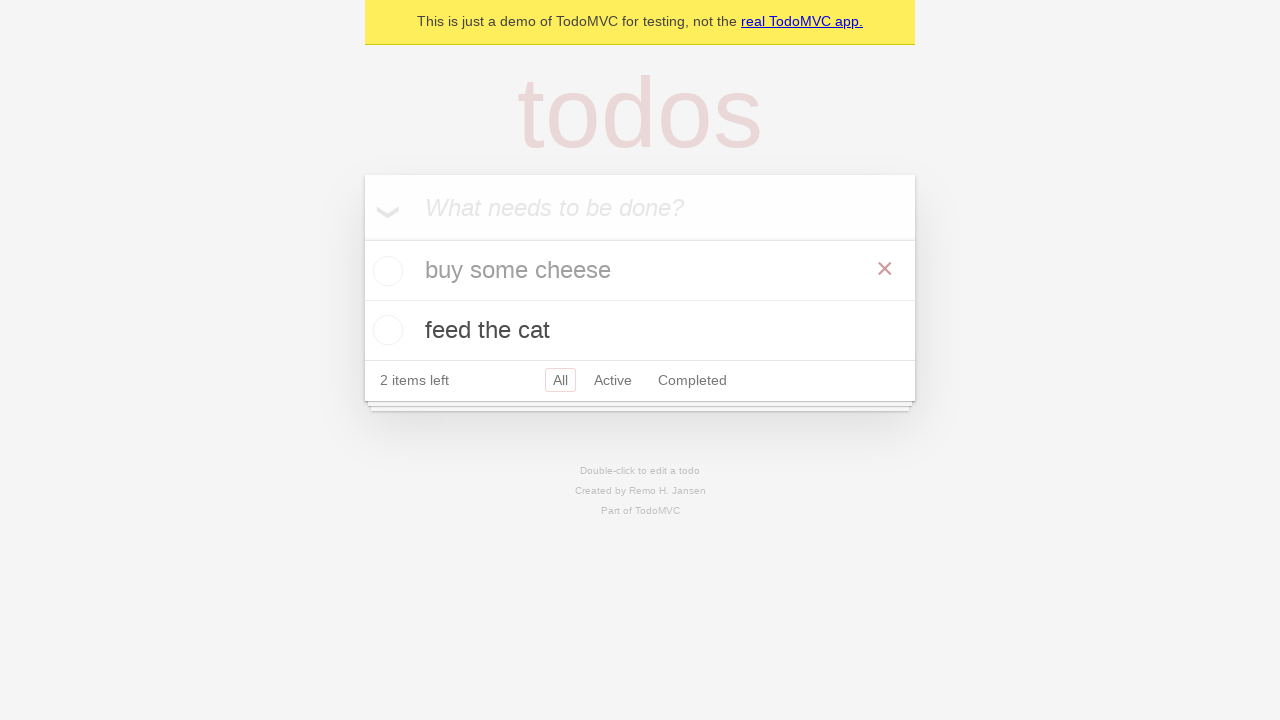

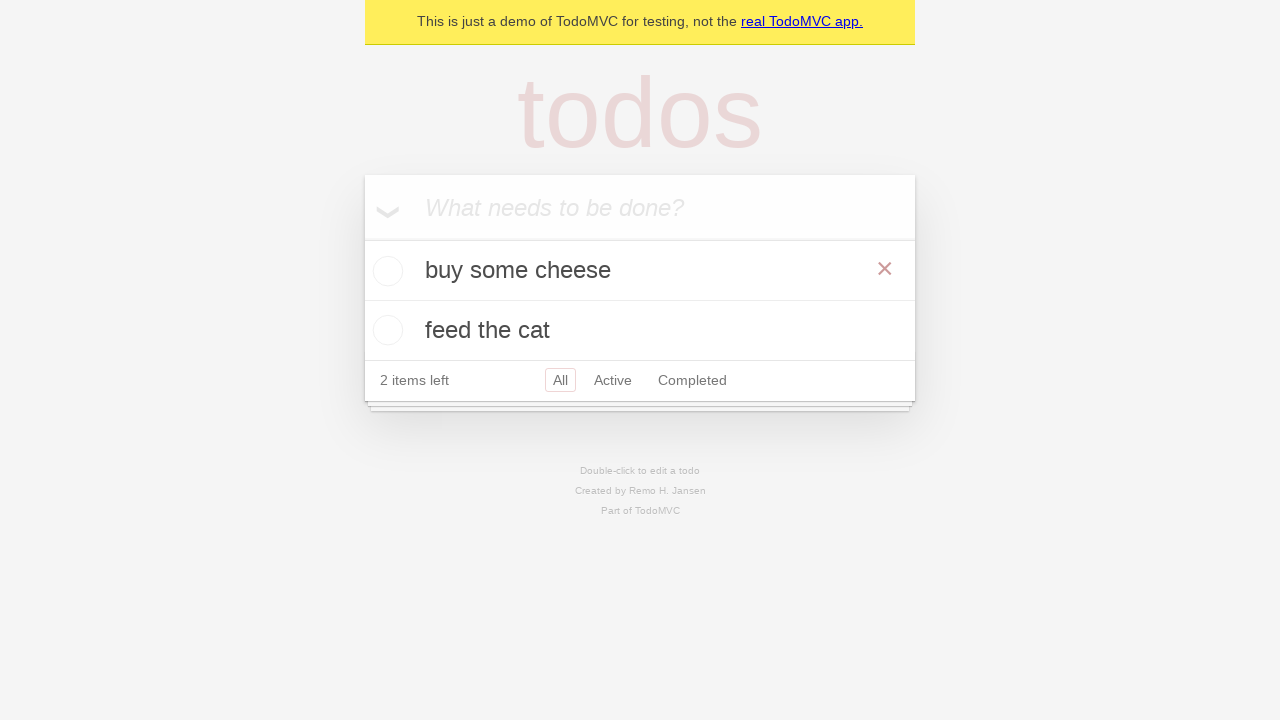